Tests product iteration and alias functionality by searching for products, adding multiple items to cart, and proceeding to checkout

Starting URL: https://rahulshettyacademy.com/seleniumPractise/#/

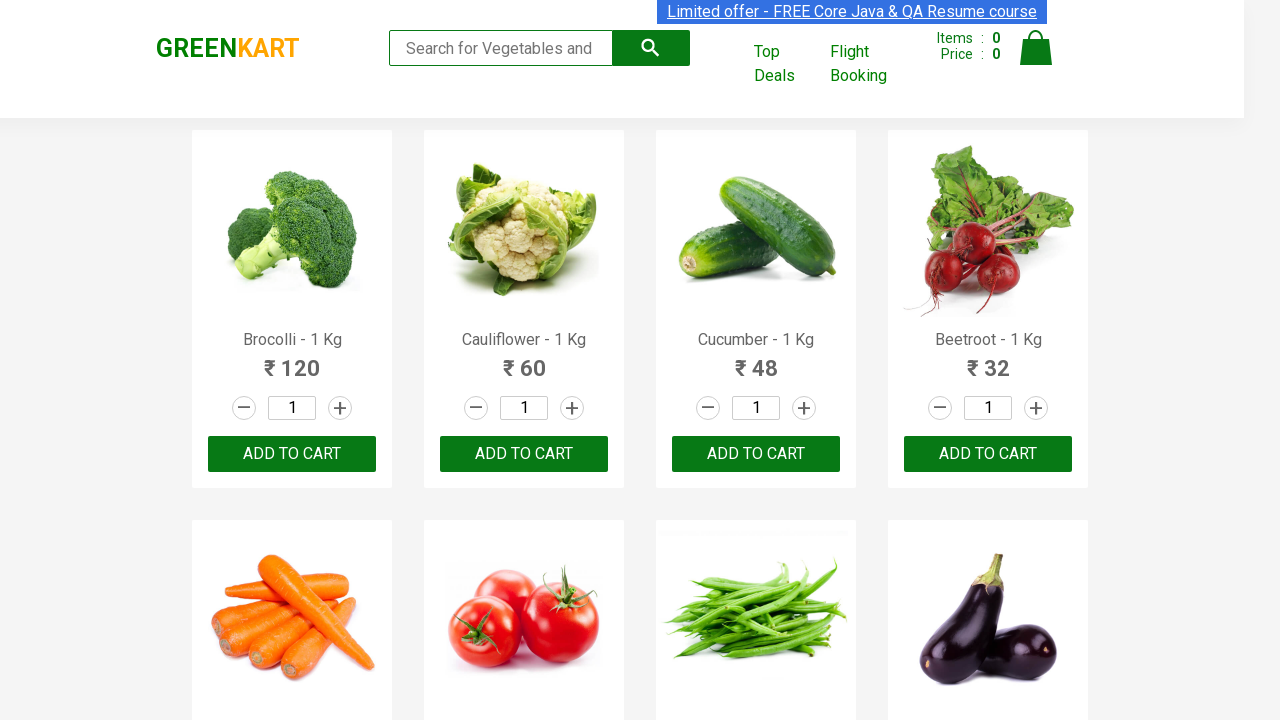

Filled search field with 'ca' to search for products on .search-keyword
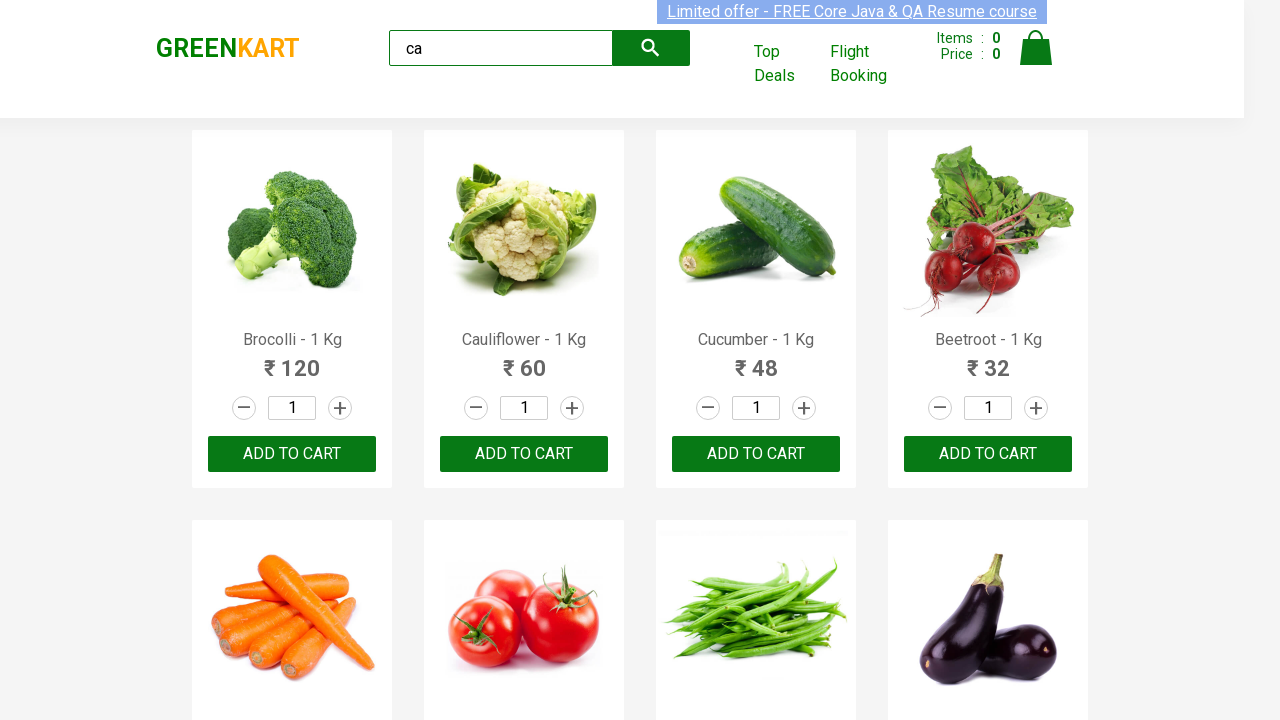

Products loaded on the page
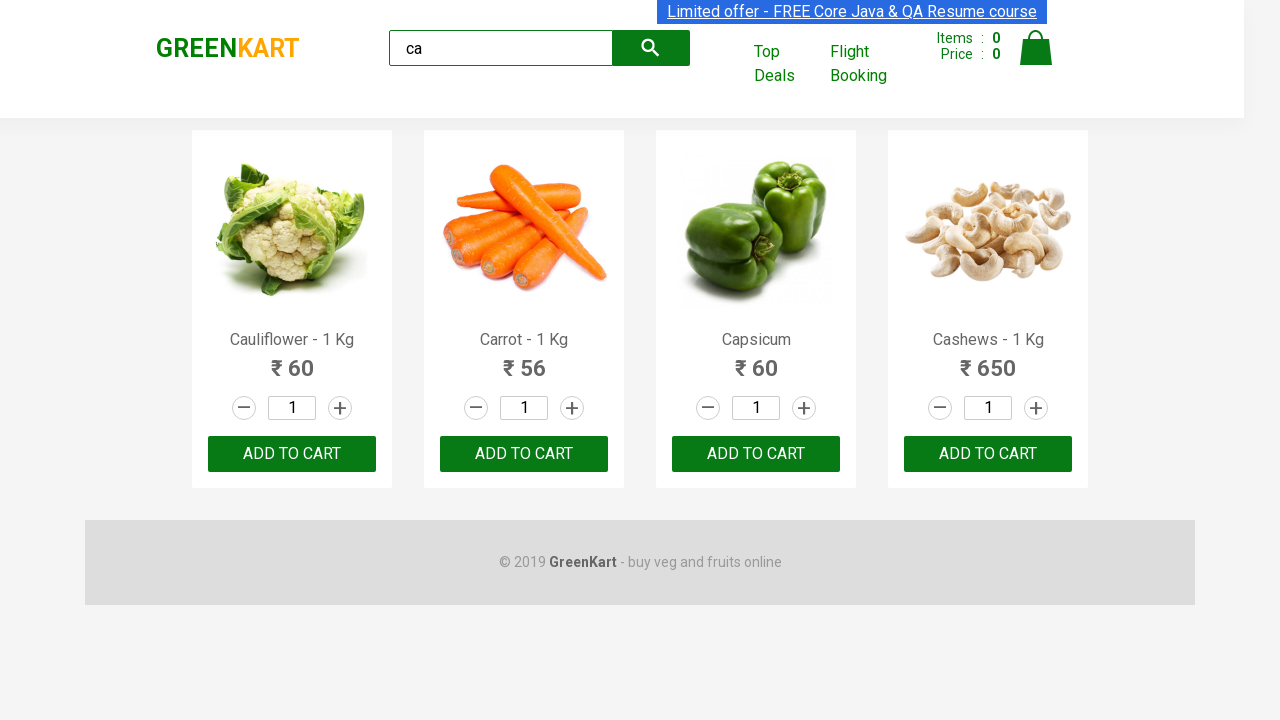

Added third product to cart at (756, 454) on :nth-child(3) > .product-action > button
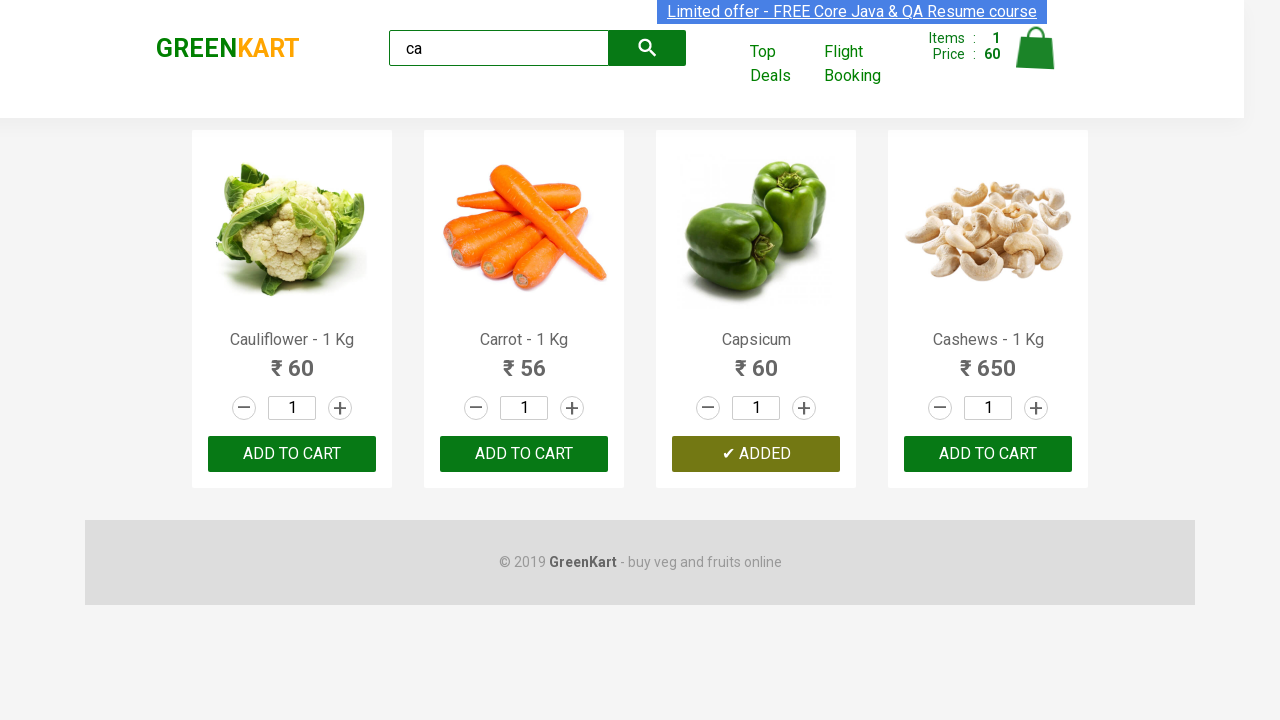

Added second product to cart at (524, 454) on .products .product >> nth=1 >> button:has-text('ADD TO CART')
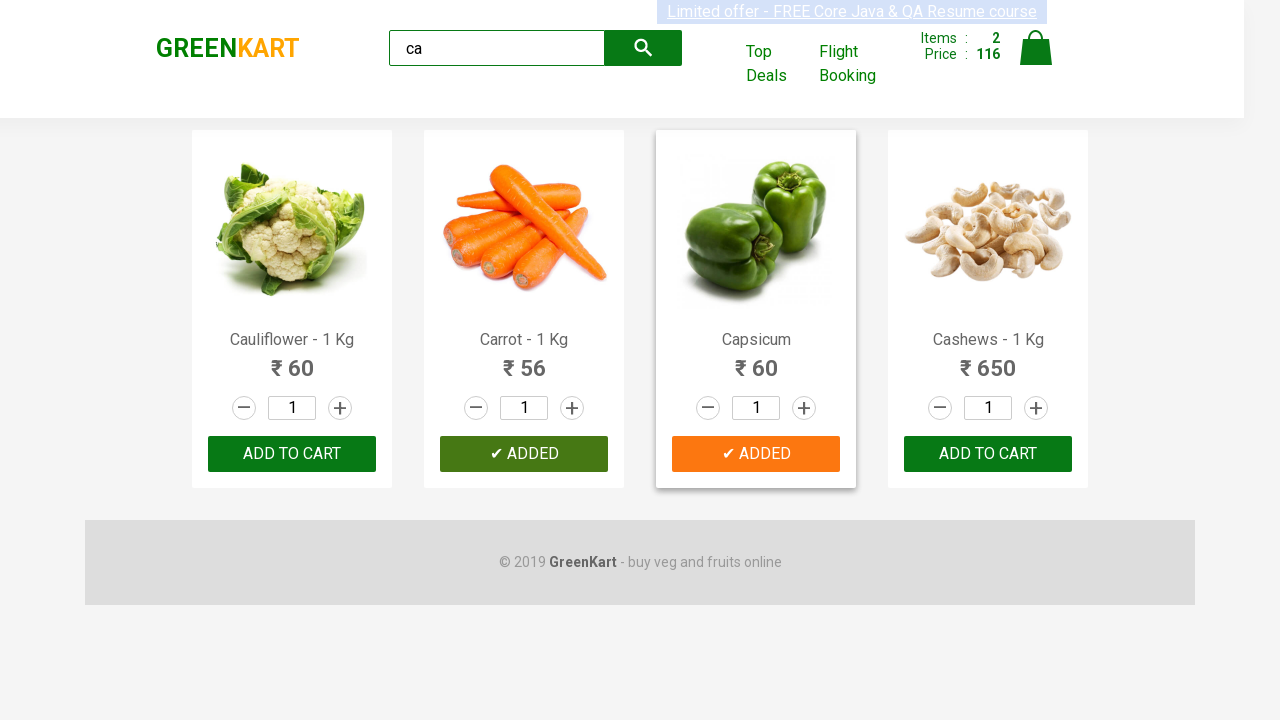

Added Cashews product to cart at (988, 454) on .products .product >> nth=3 >> button
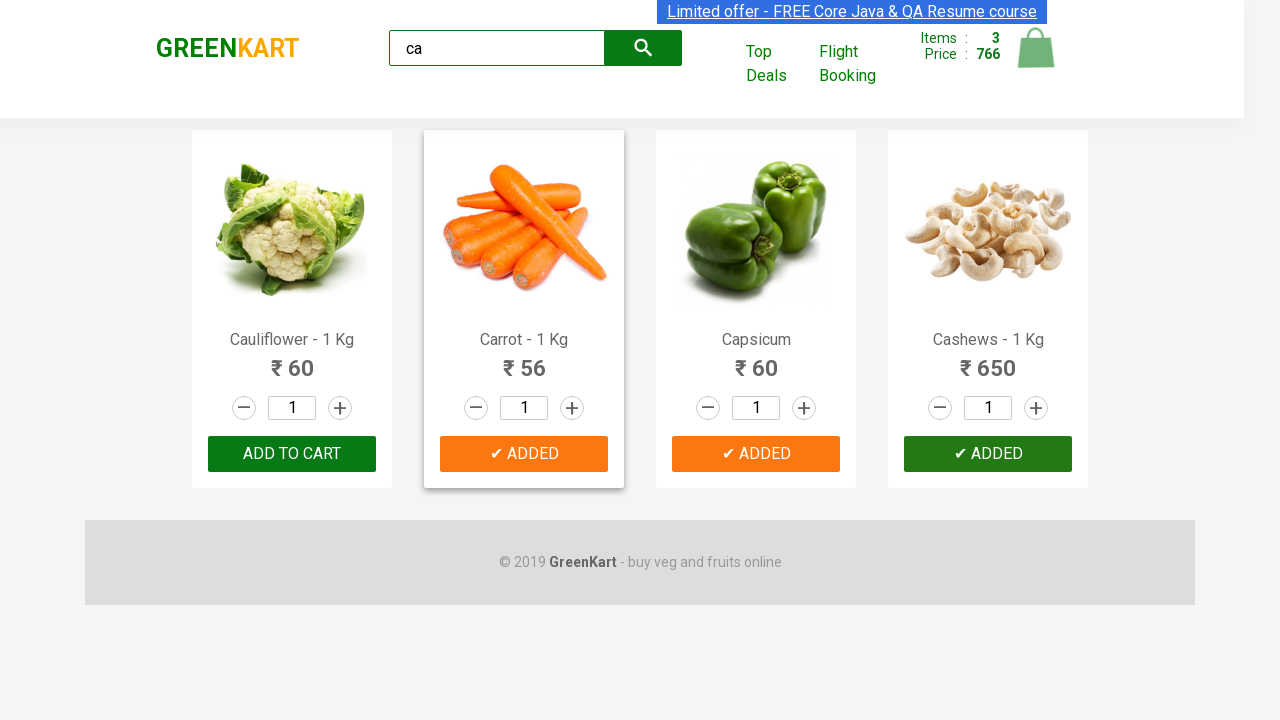

Clicked cart icon to view cart at (1036, 48) on .cart-icon > img
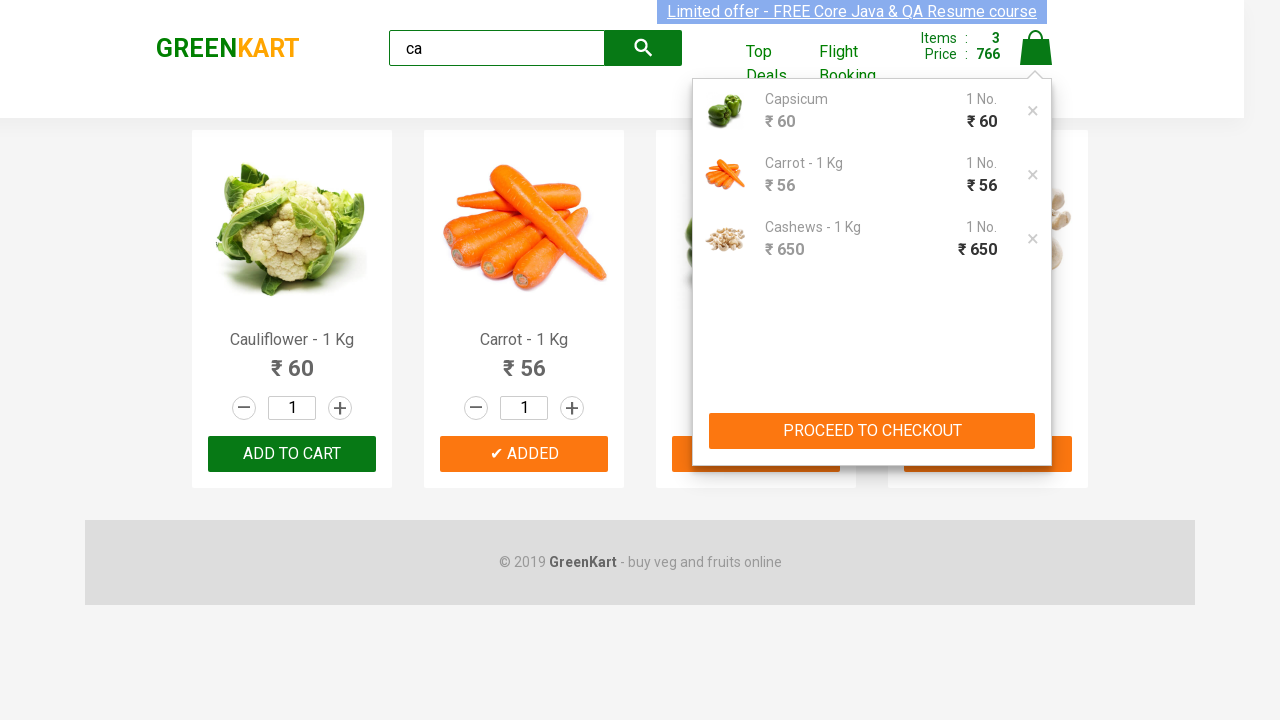

Clicked PROCEED TO CHECKOUT button at (872, 431) on text=PROCEED TO CHECKOUT
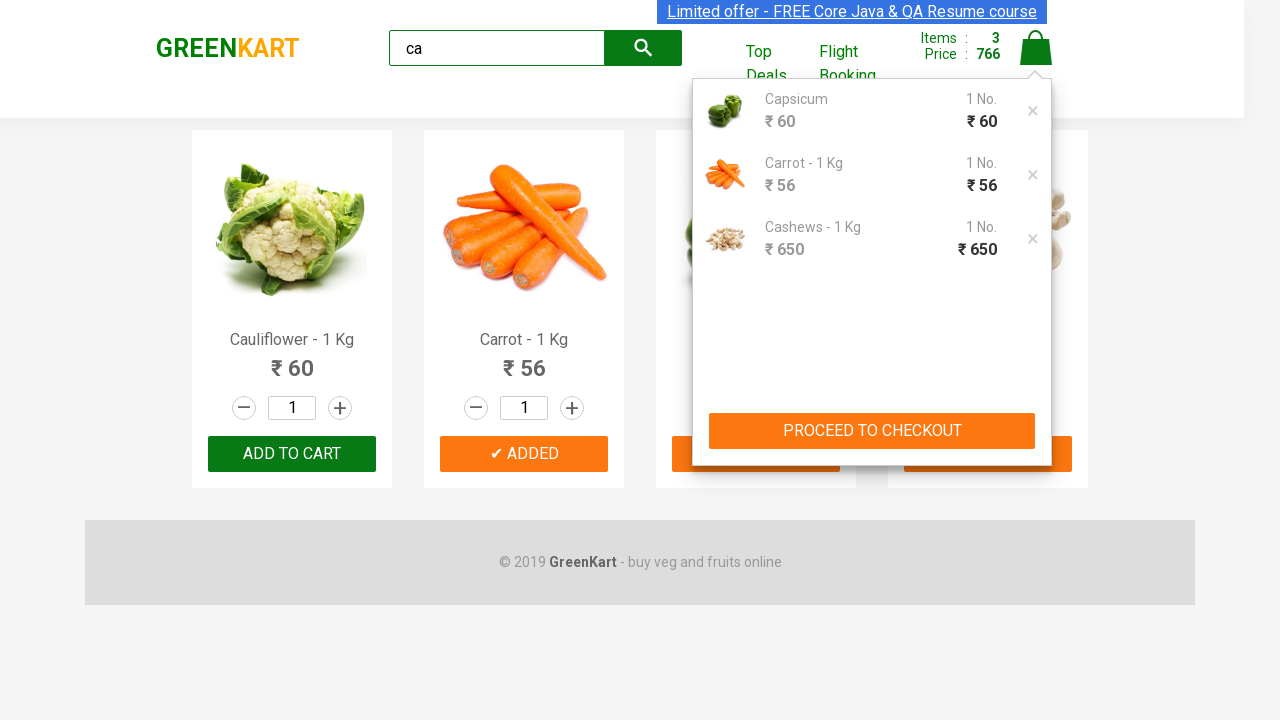

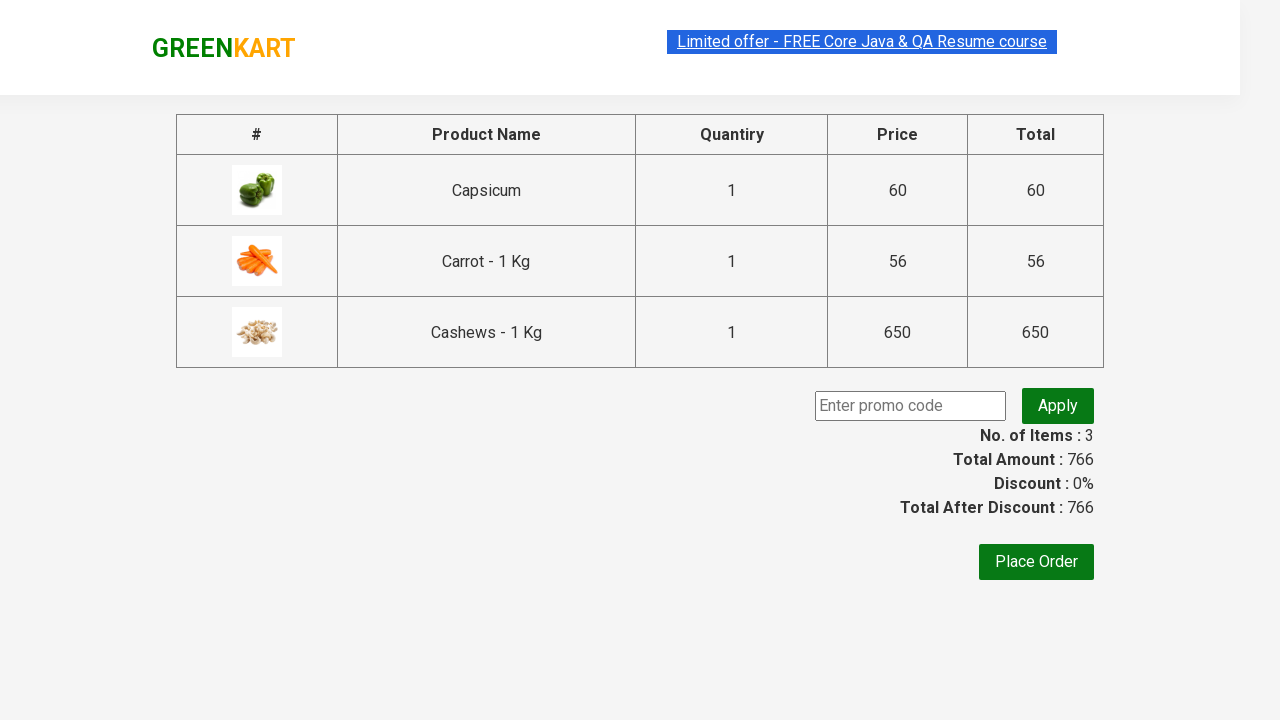